Tests the add/remove elements functionality by clicking the Add Element button, verifying the Delete button appears, then clicking Delete to remove it

Starting URL: https://the-internet.herokuapp.com/add_remove_elements/

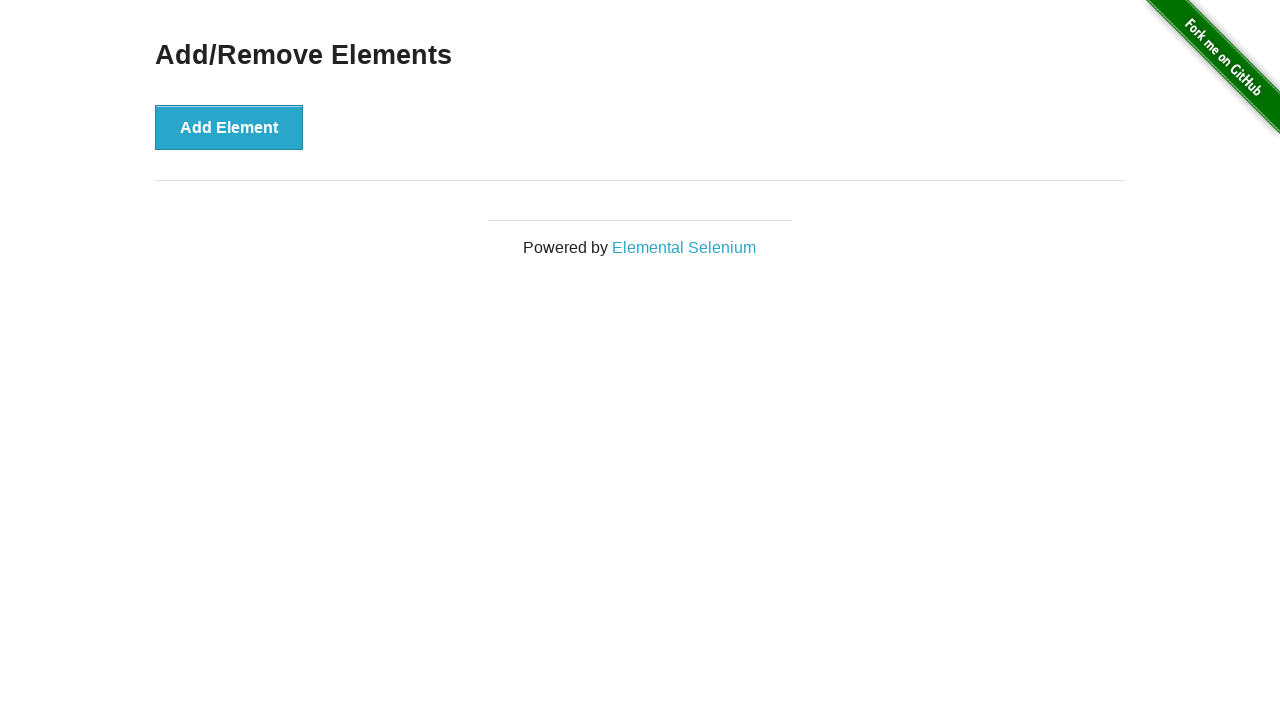

Clicked Add Element button at (229, 127) on button[onclick='addElement()']
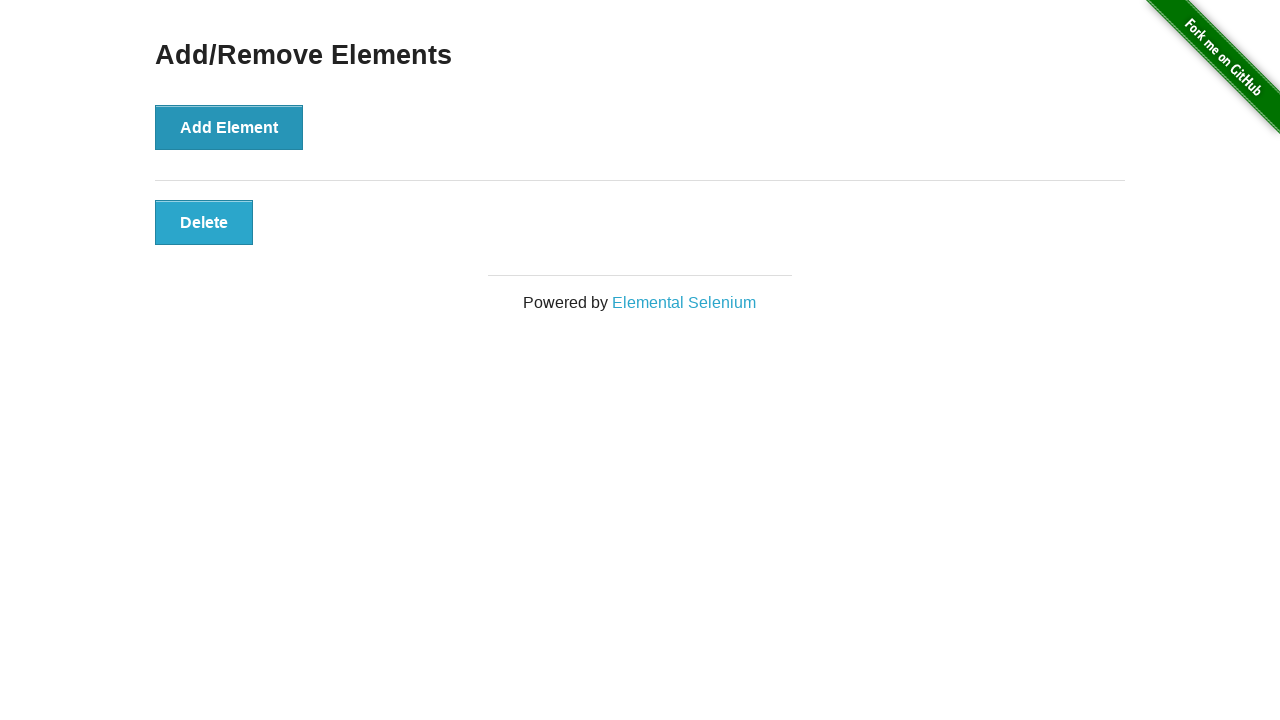

Delete button appeared after adding element
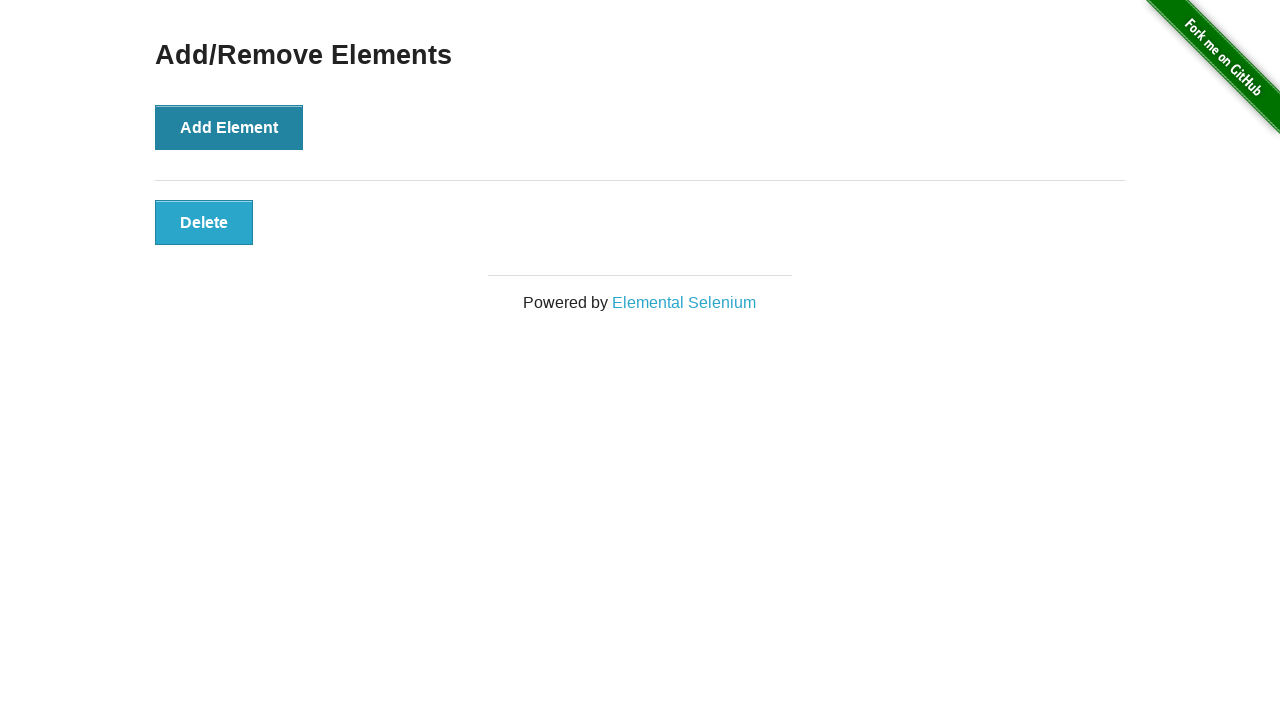

Verified Delete button is visible
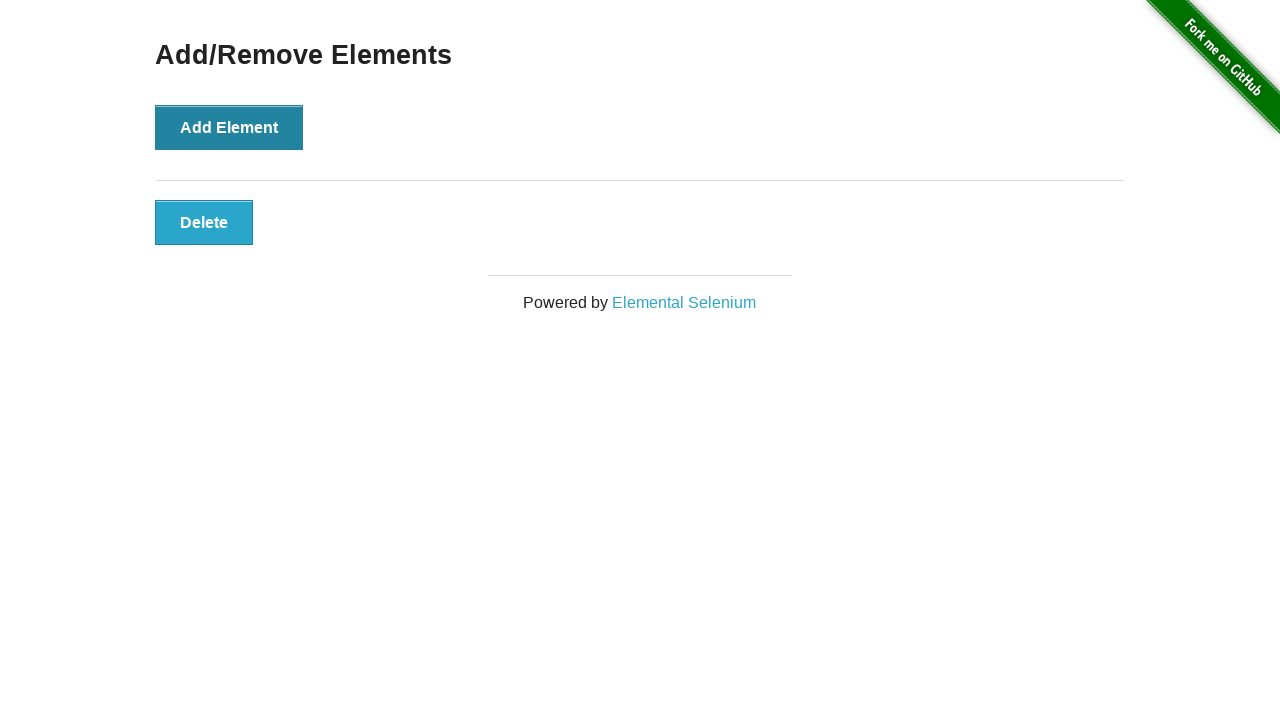

Clicked Delete button to remove element at (204, 222) on button[onclick='deleteElement()']
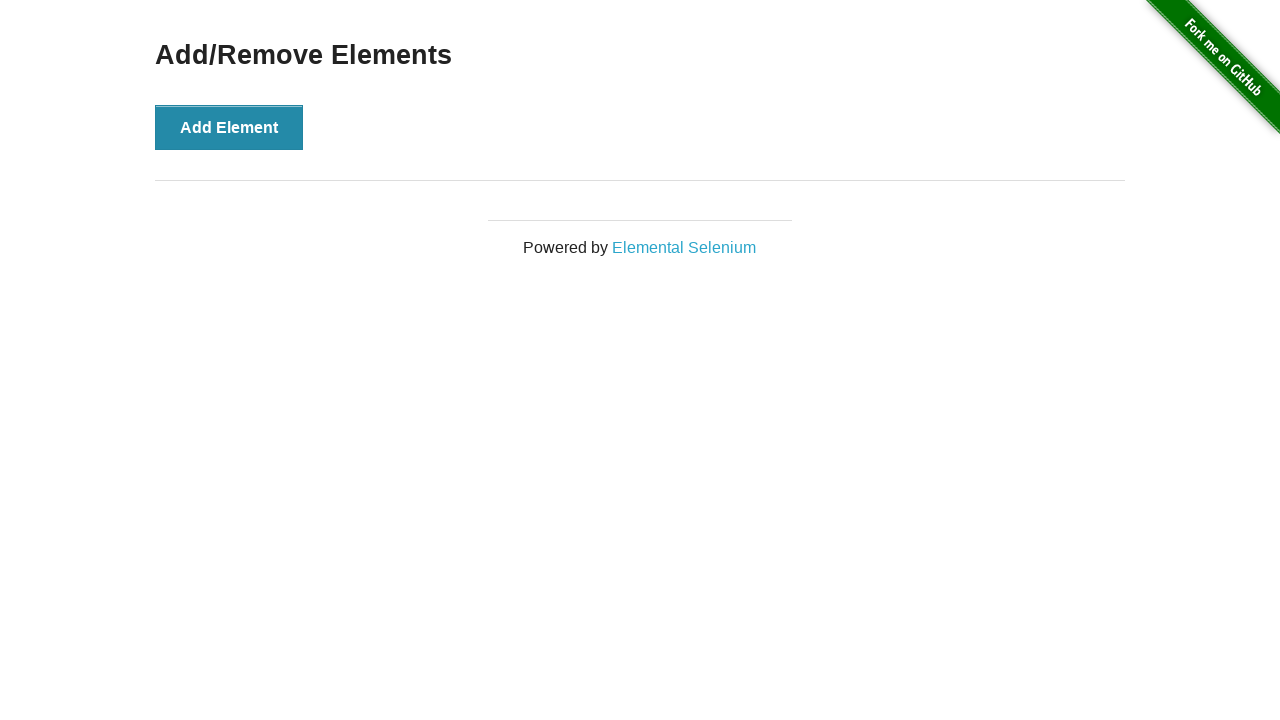

Verified Add/Remove Elements heading is still visible
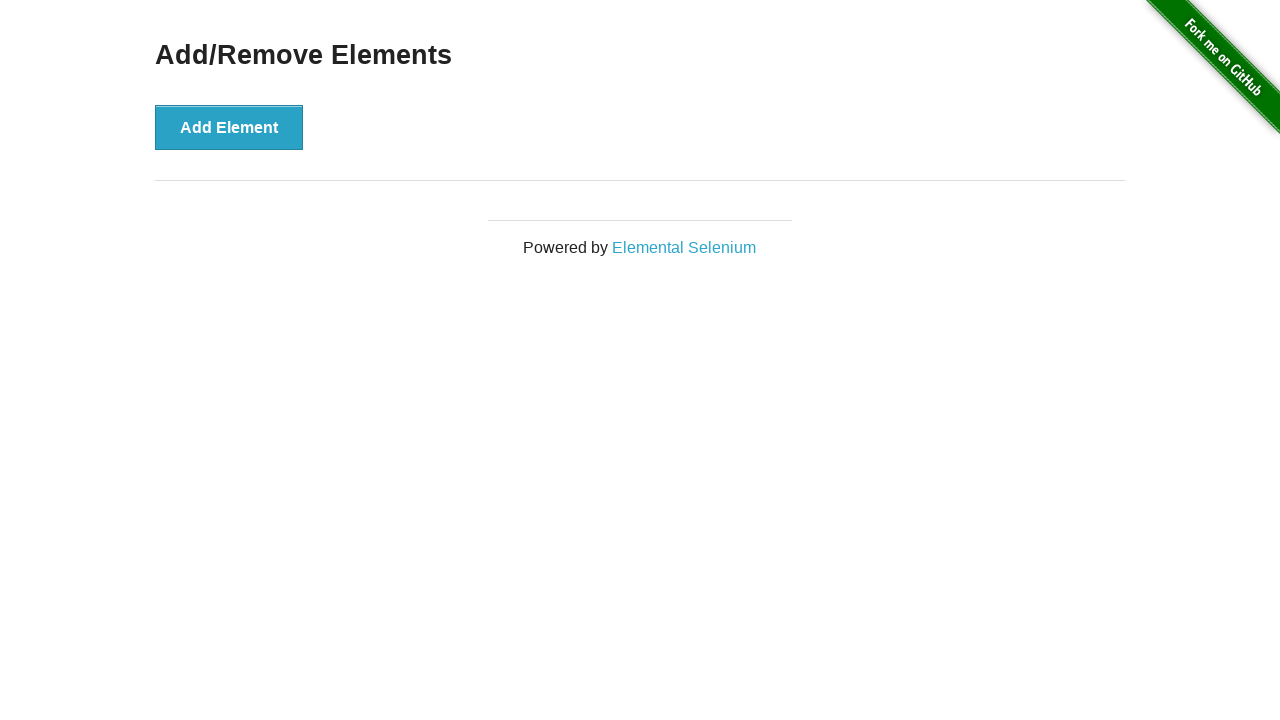

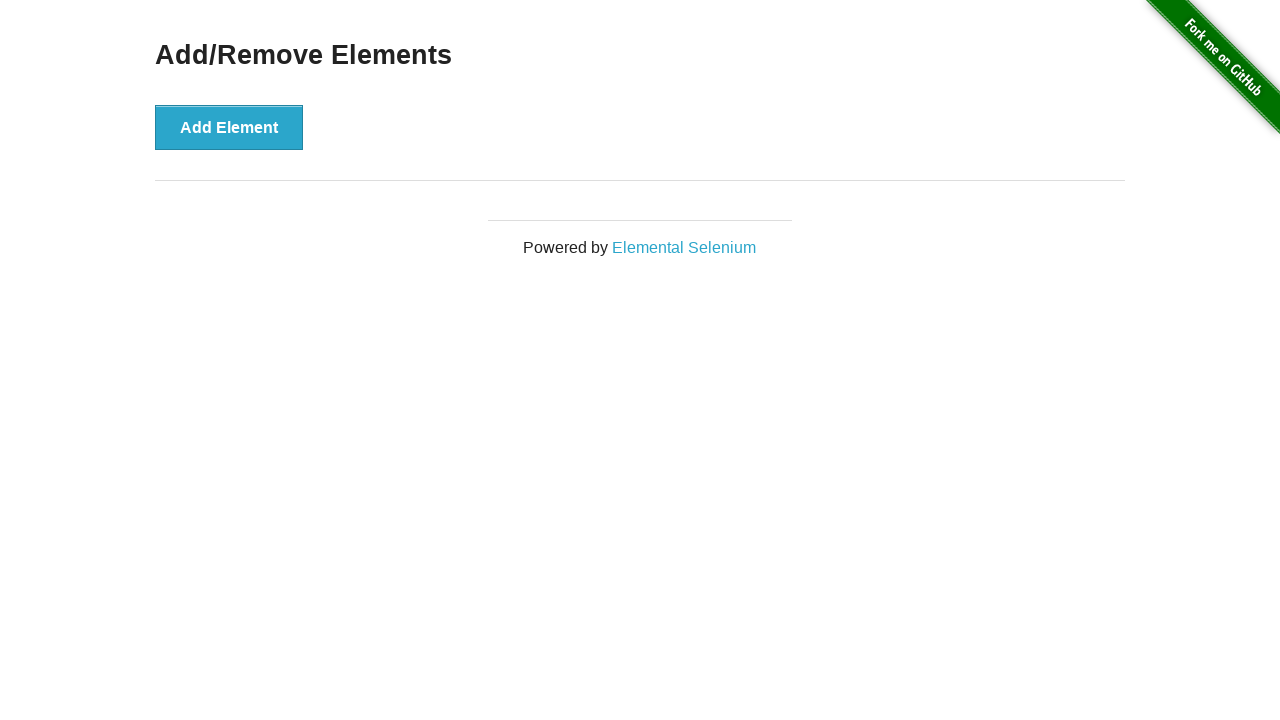